Demonstrates multi-window and multi-tab browser navigation by opening new windows and tabs to navigate to different websites (omayo.blogspot.com, selenium143.blogspot.com, and youtube.com)

Starting URL: https://omayo.blogspot.com

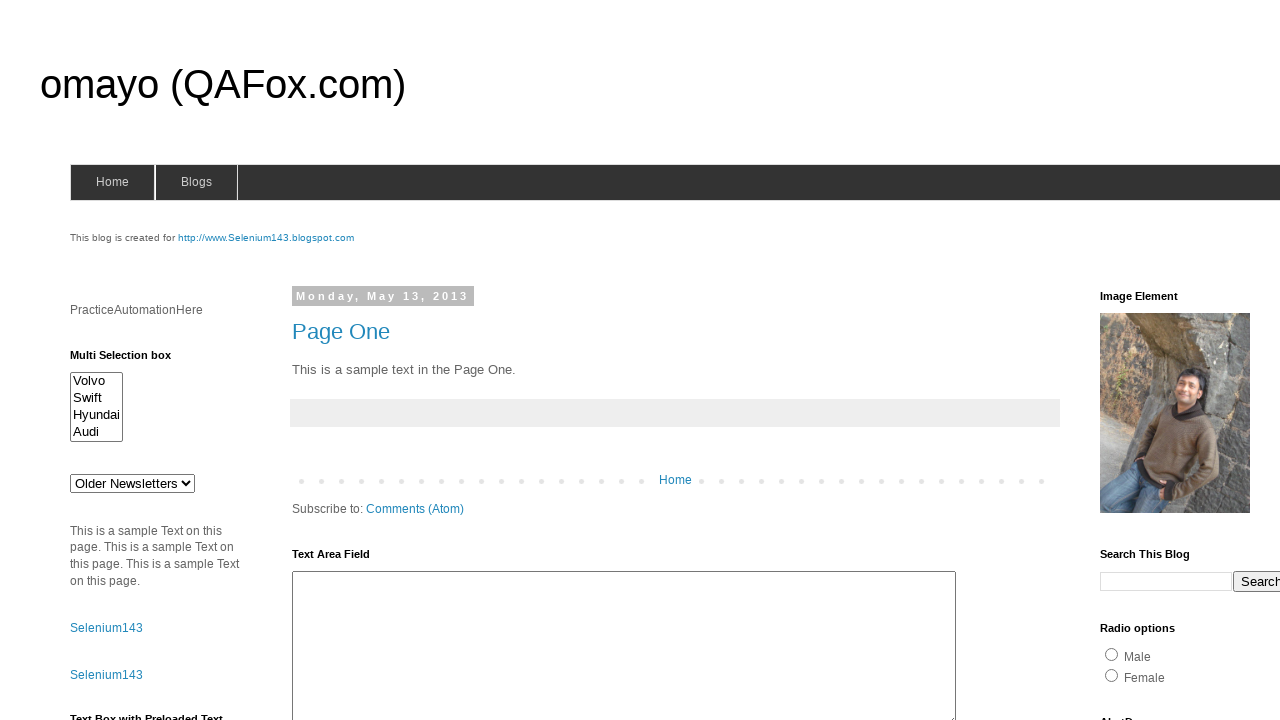

omayo.blogspot.com page loaded (domcontentloaded)
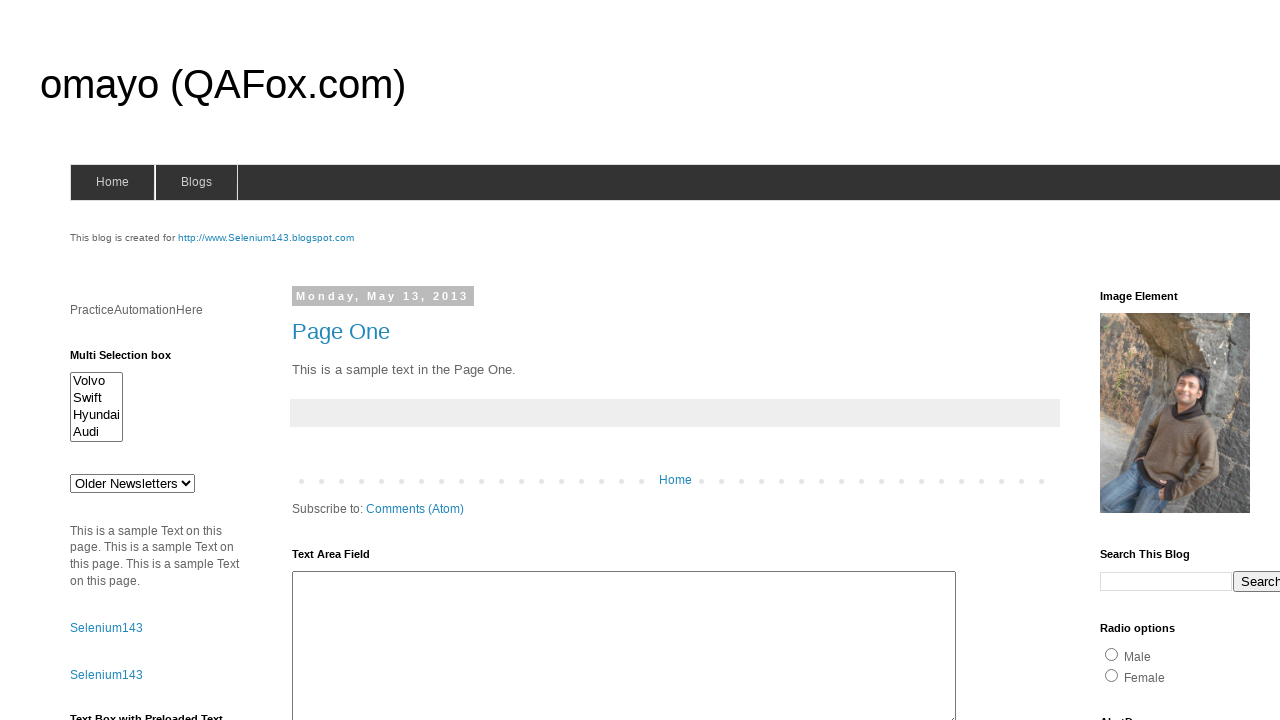

Opened a new window/tab
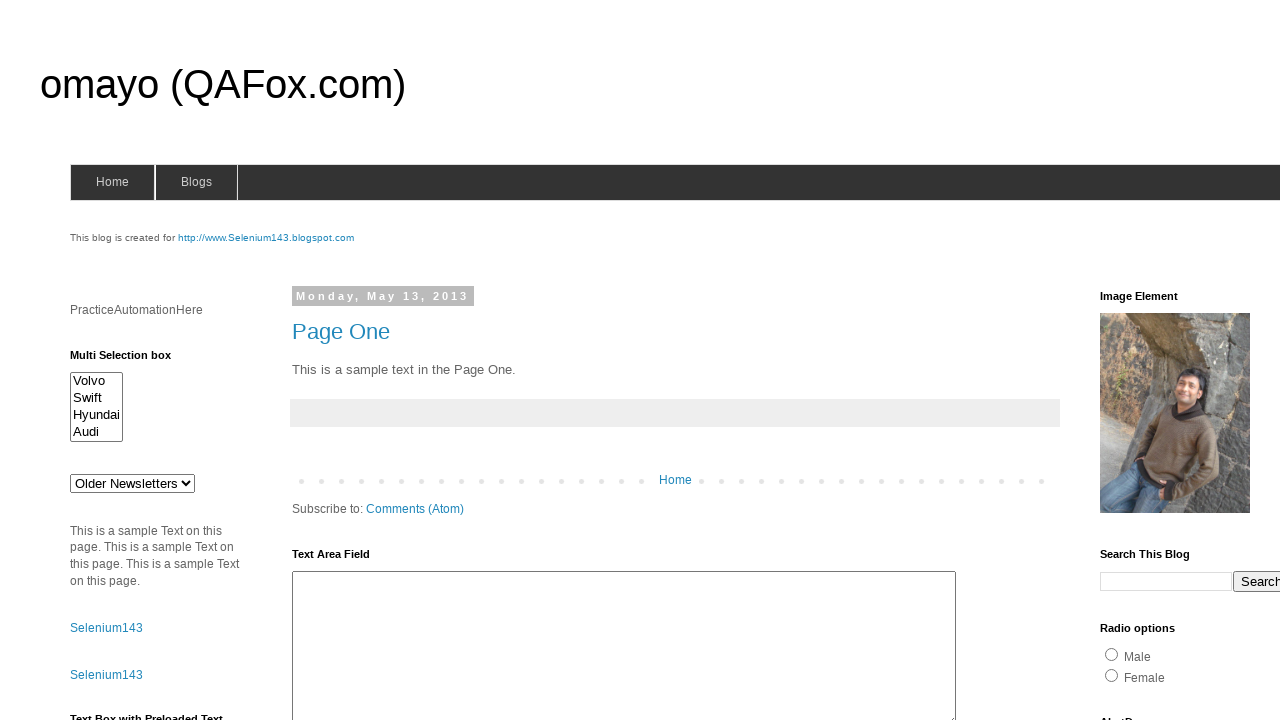

Navigated new page to selenium143.blogspot.com
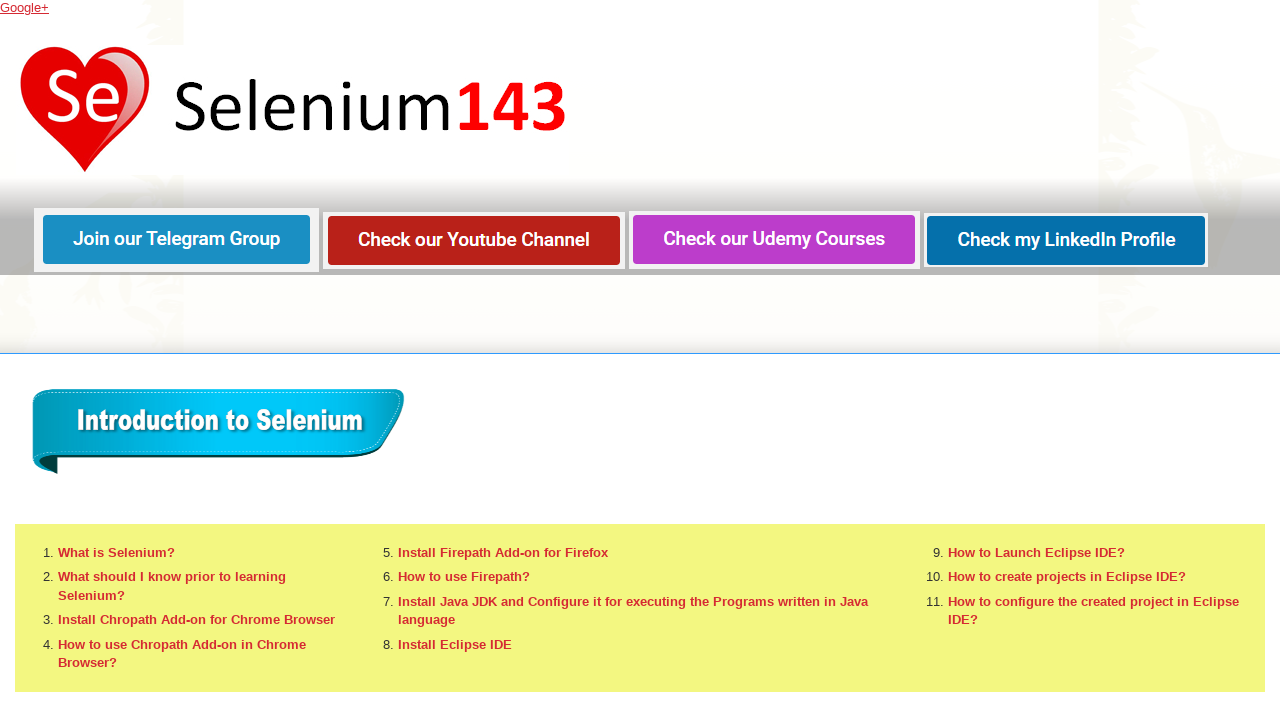

selenium143.blogspot.com page loaded (domcontentloaded)
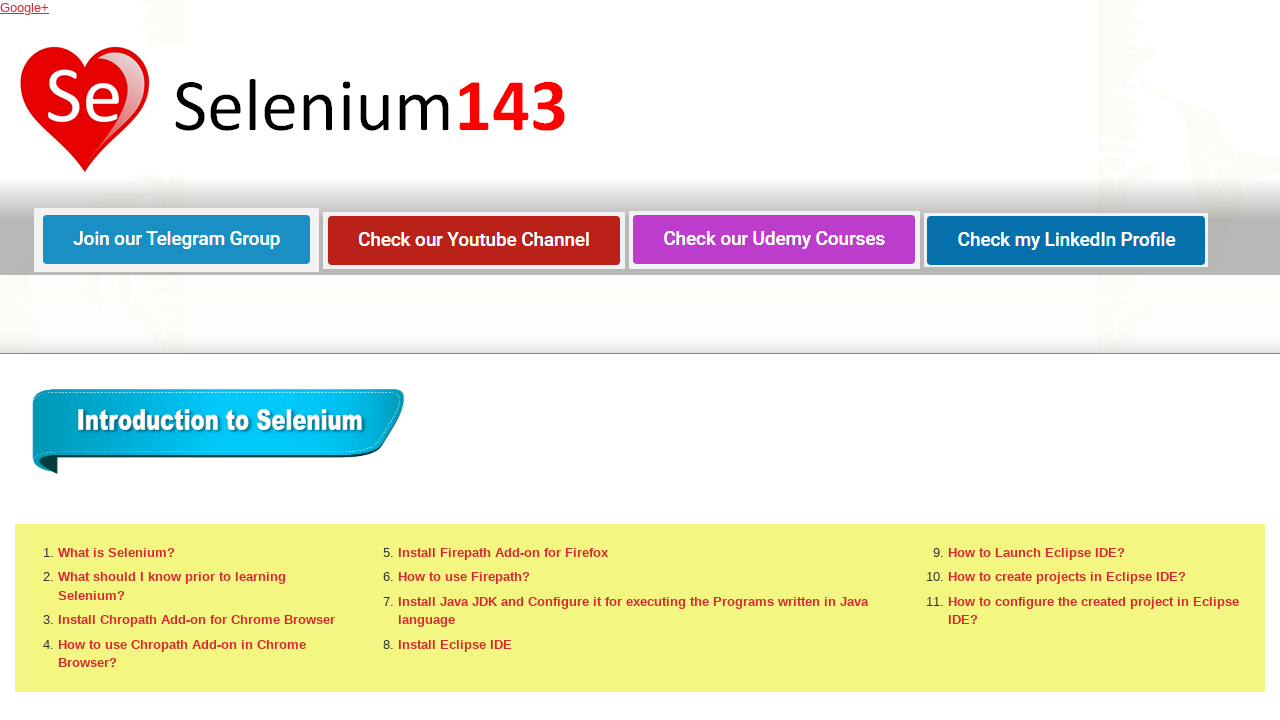

Opened another new window/tab
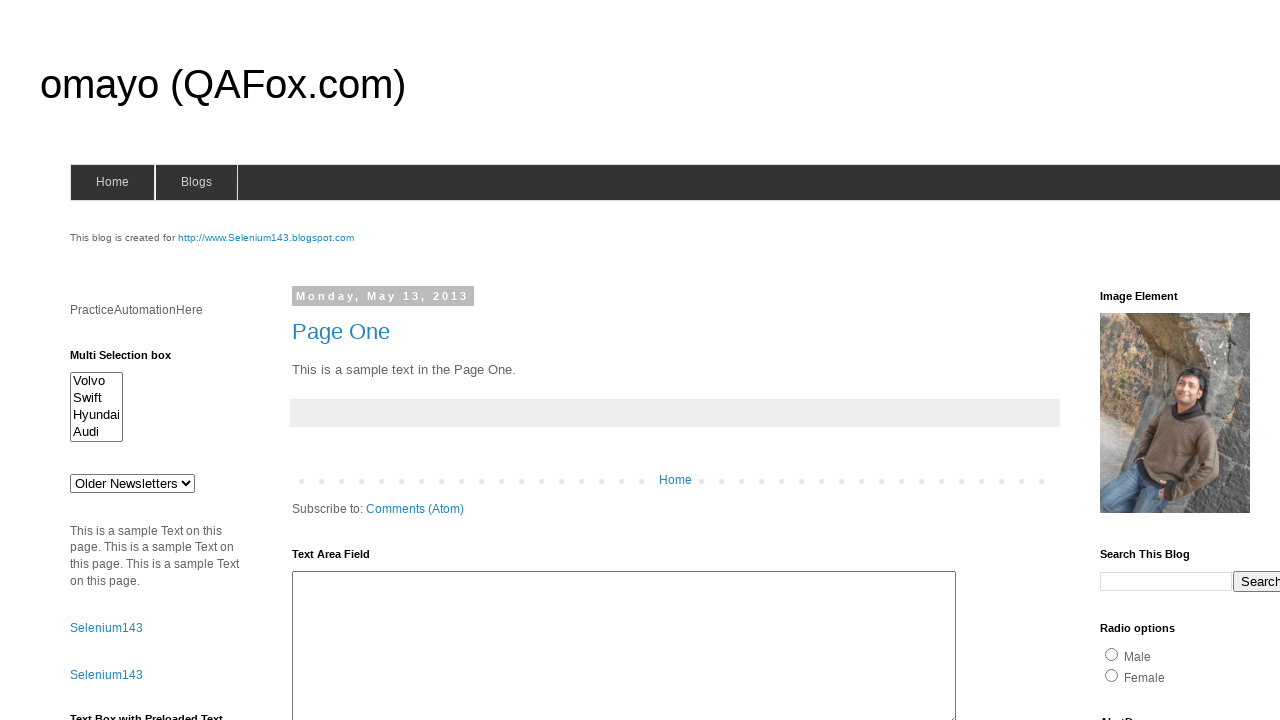

Navigated another page to youtube.com
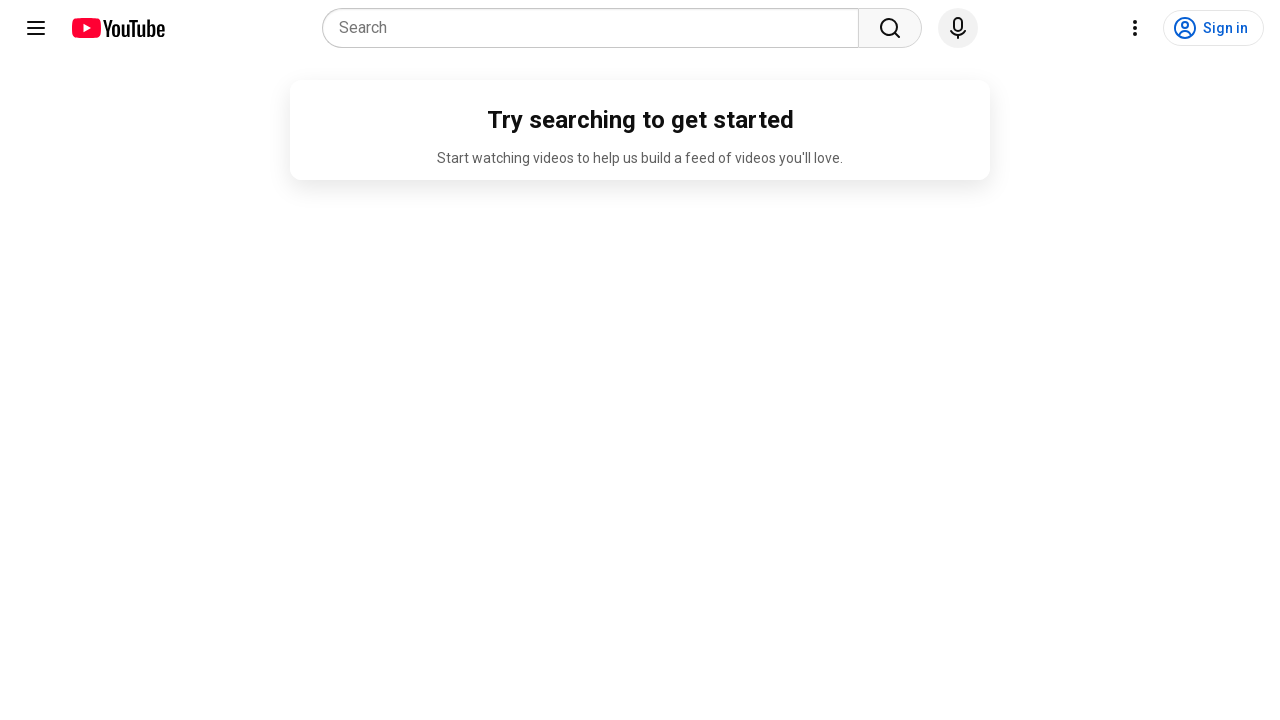

youtube.com page loaded (domcontentloaded)
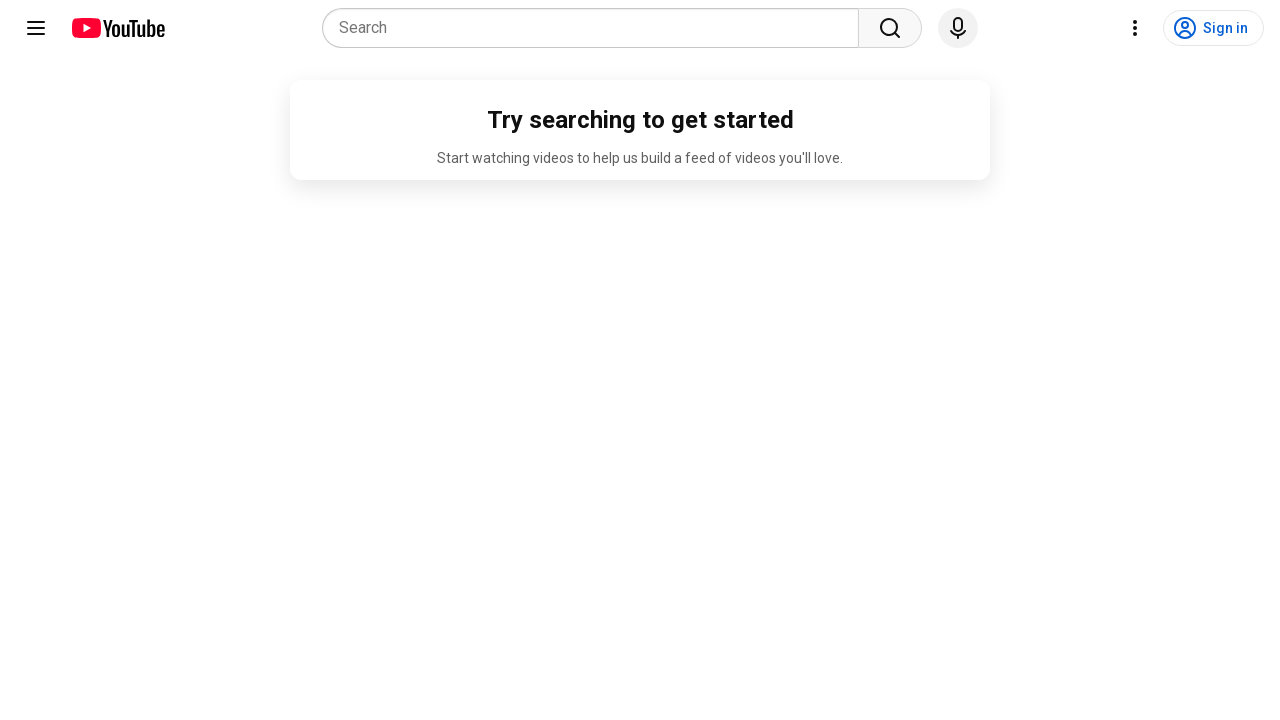

Closed the youtube.com page
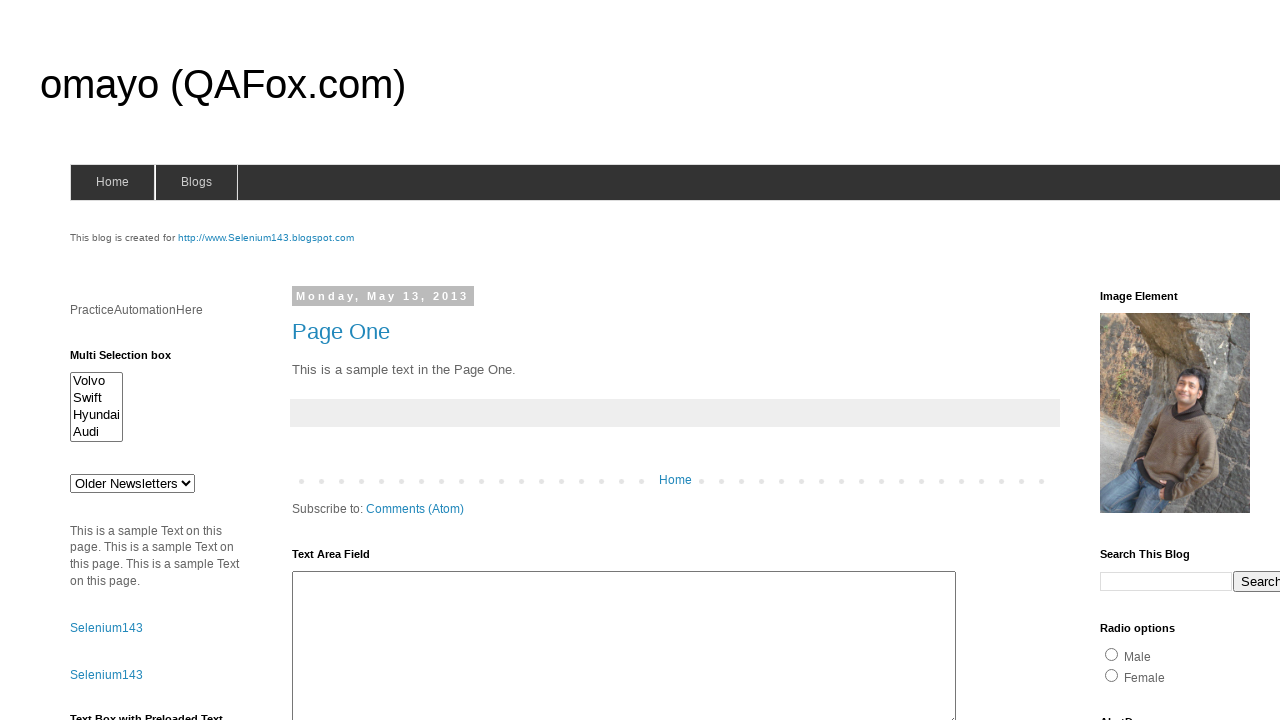

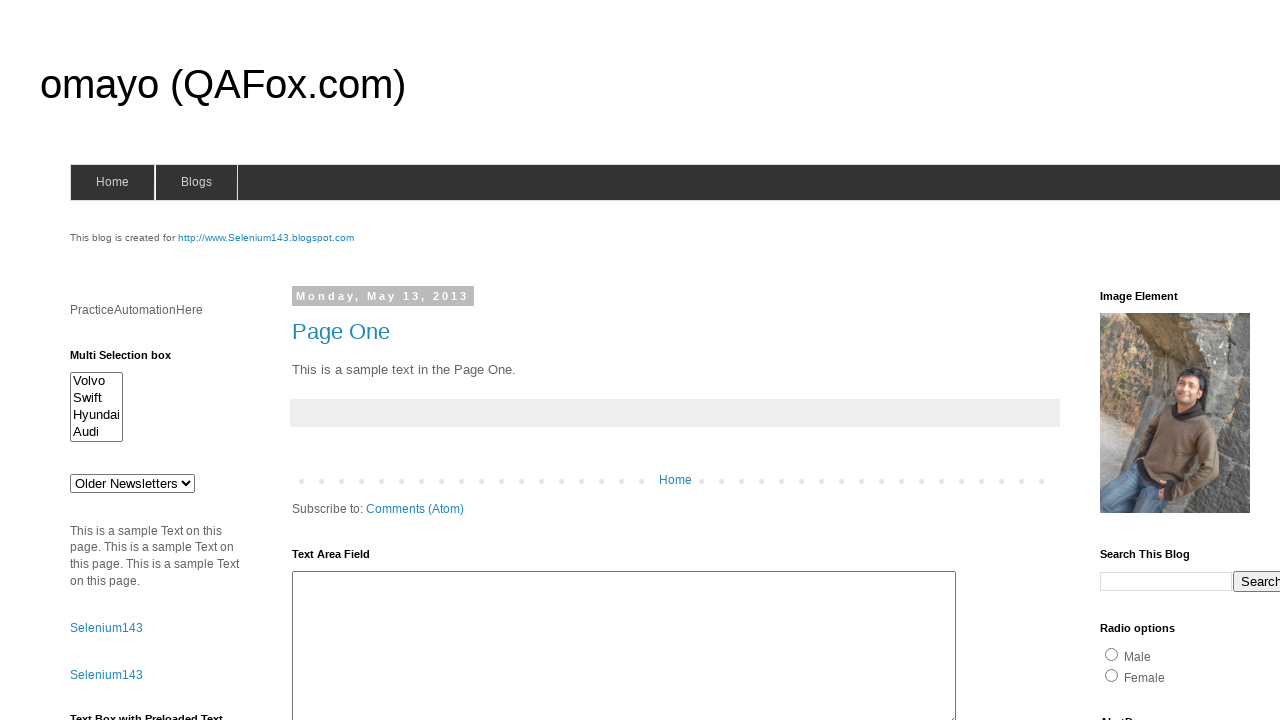